Tests JavaScript alert handling by clicking a button that triggers an alert, accepting the alert, and verifying the result message

Starting URL: https://the-internet.herokuapp.com/javascript_alerts

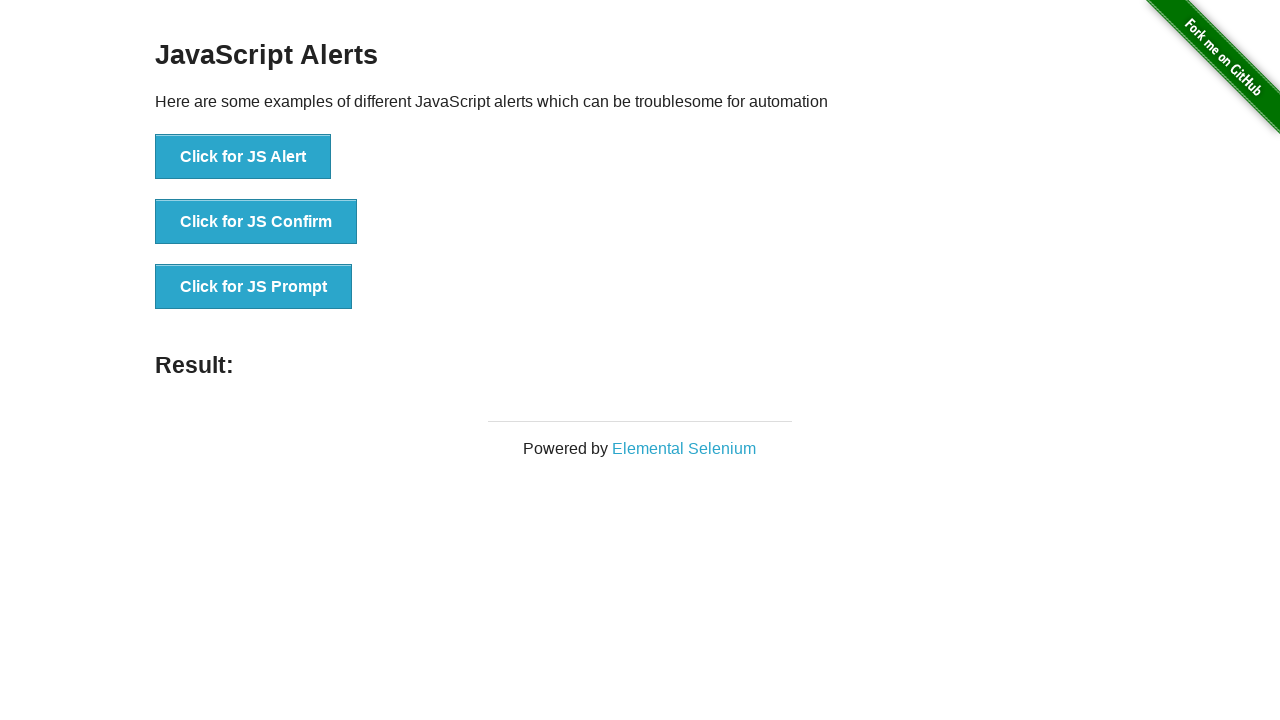

Clicked 'Click for JS Alert' button to trigger JavaScript alert at (243, 157) on xpath=//*[text()='Click for JS Alert']
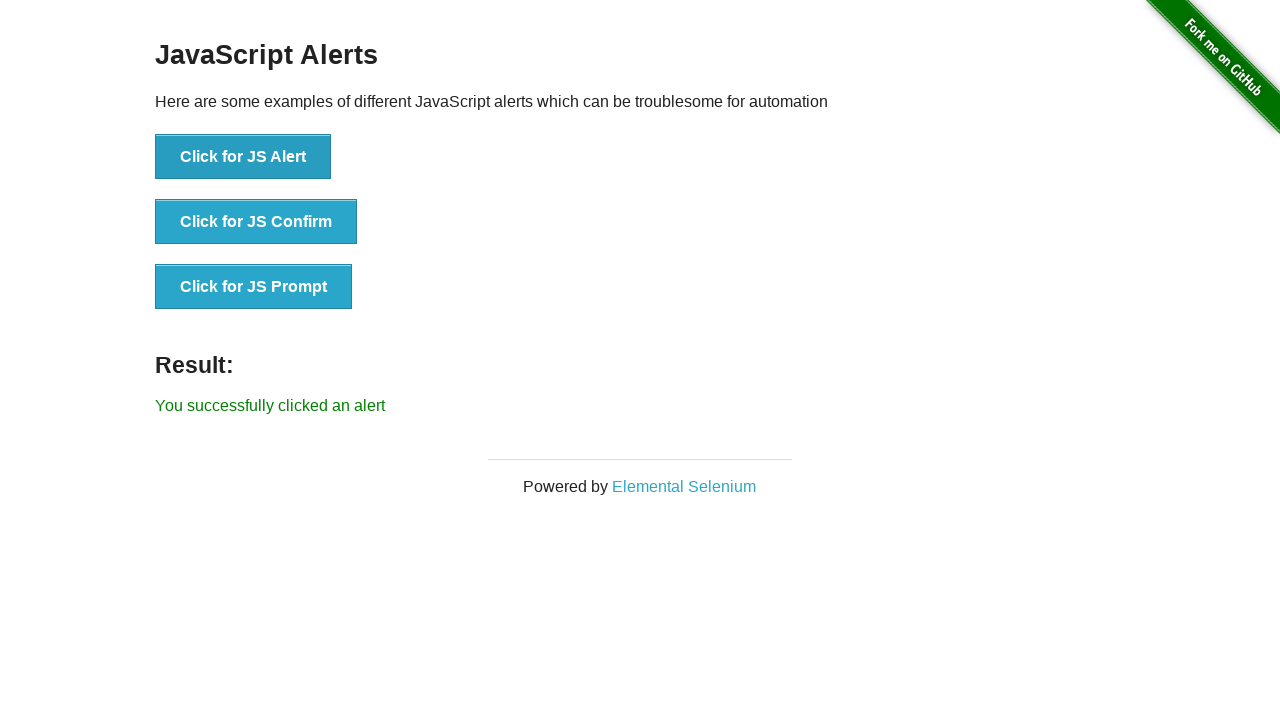

Set up dialog handler to accept alerts
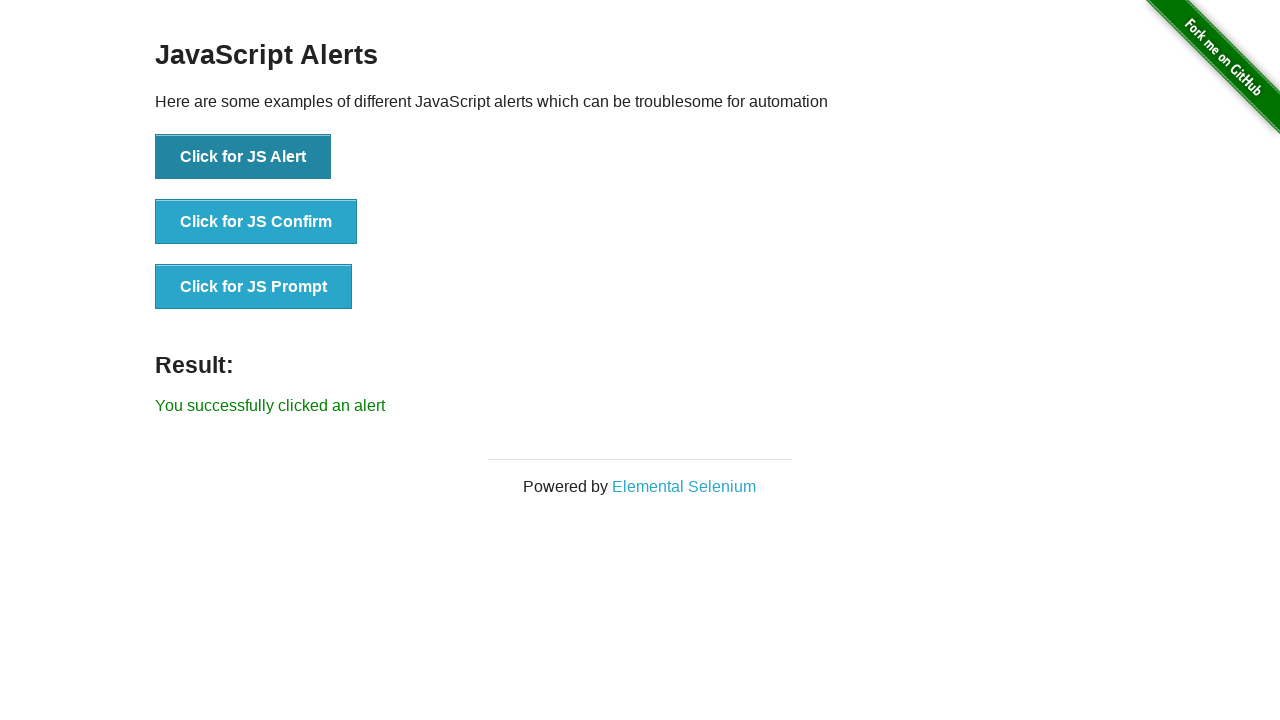

Clicked 'Click for JS Alert' button to trigger alert with handler active at (243, 157) on xpath=//*[text()='Click for JS Alert']
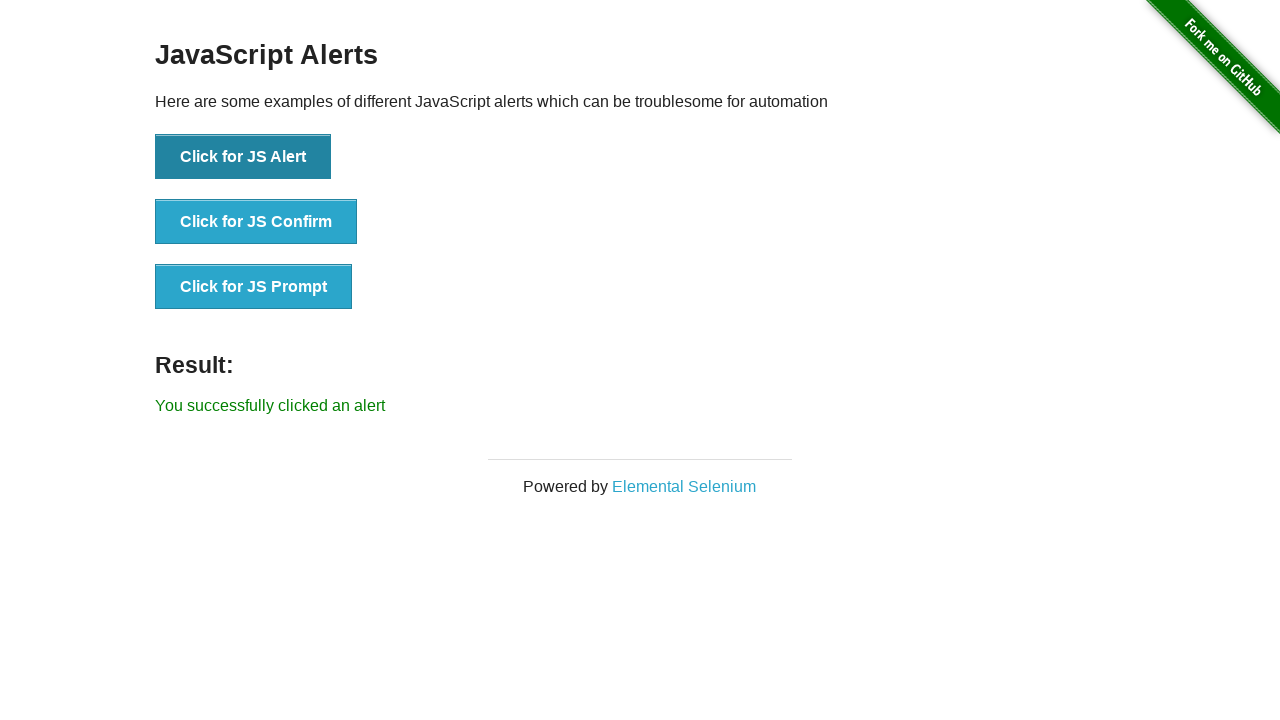

Result message element loaded after alert acceptance
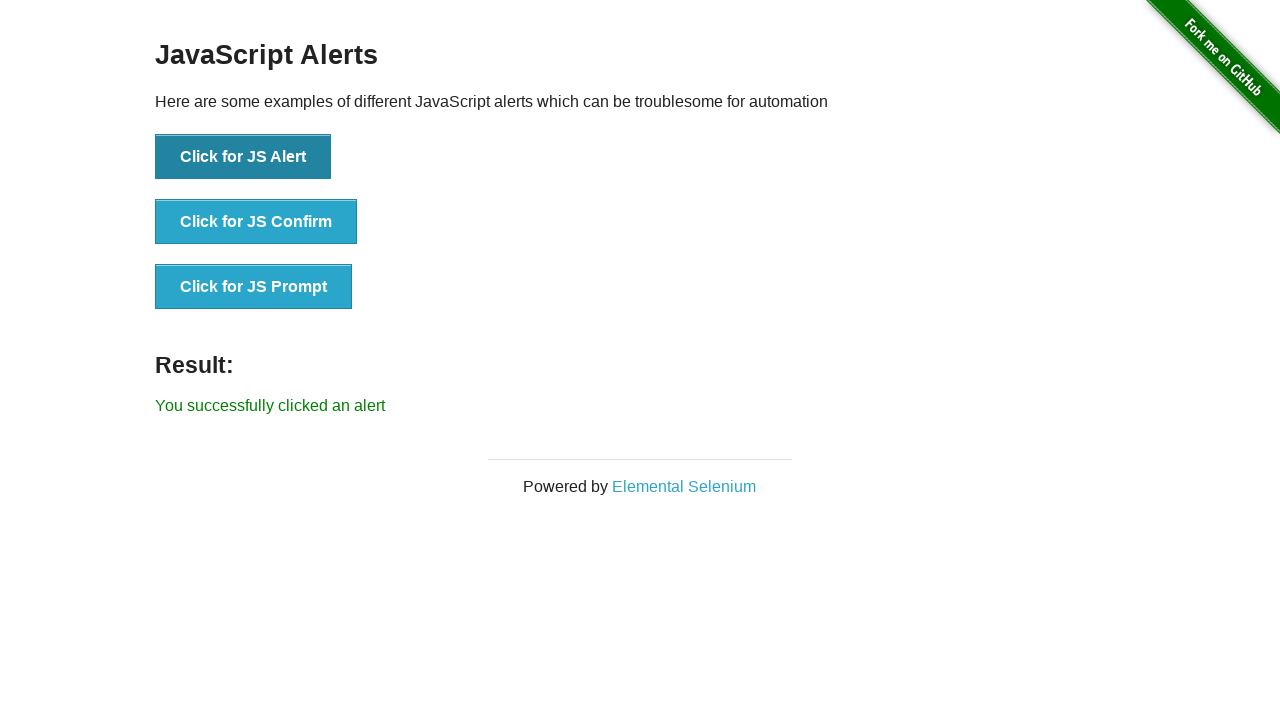

Retrieved result message text
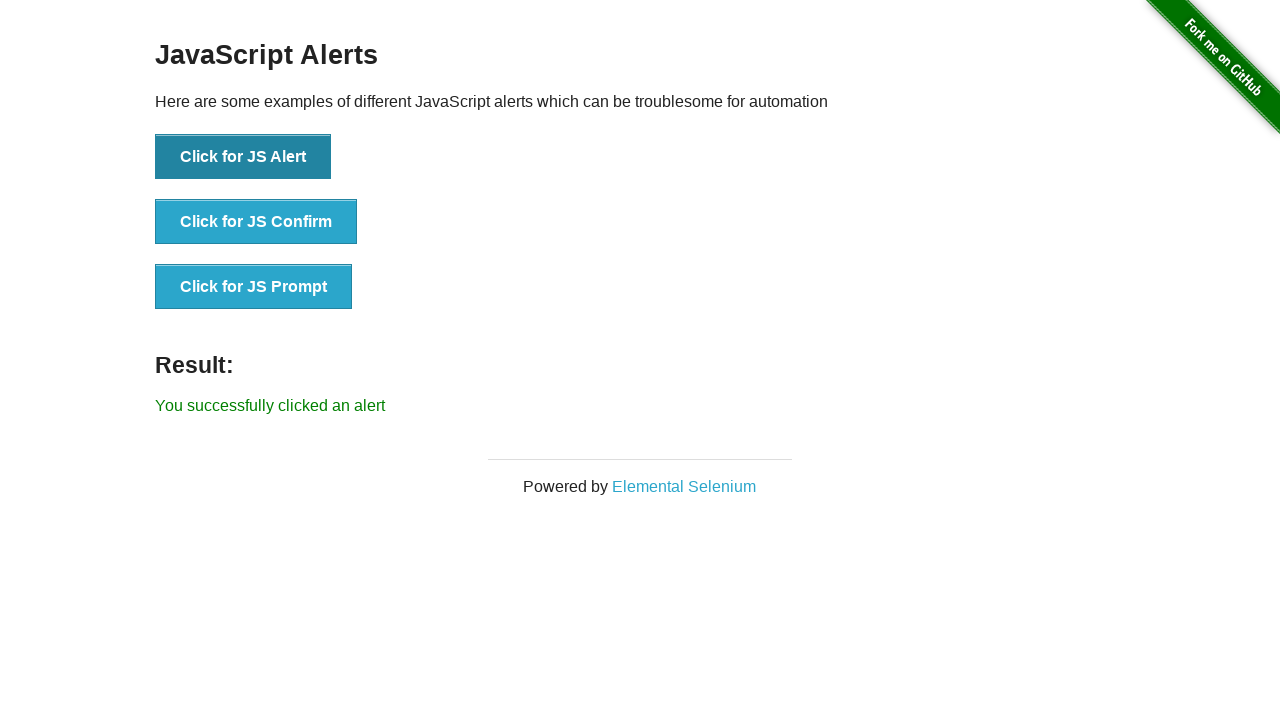

Verified result message is 'You successfully clicked an alert'
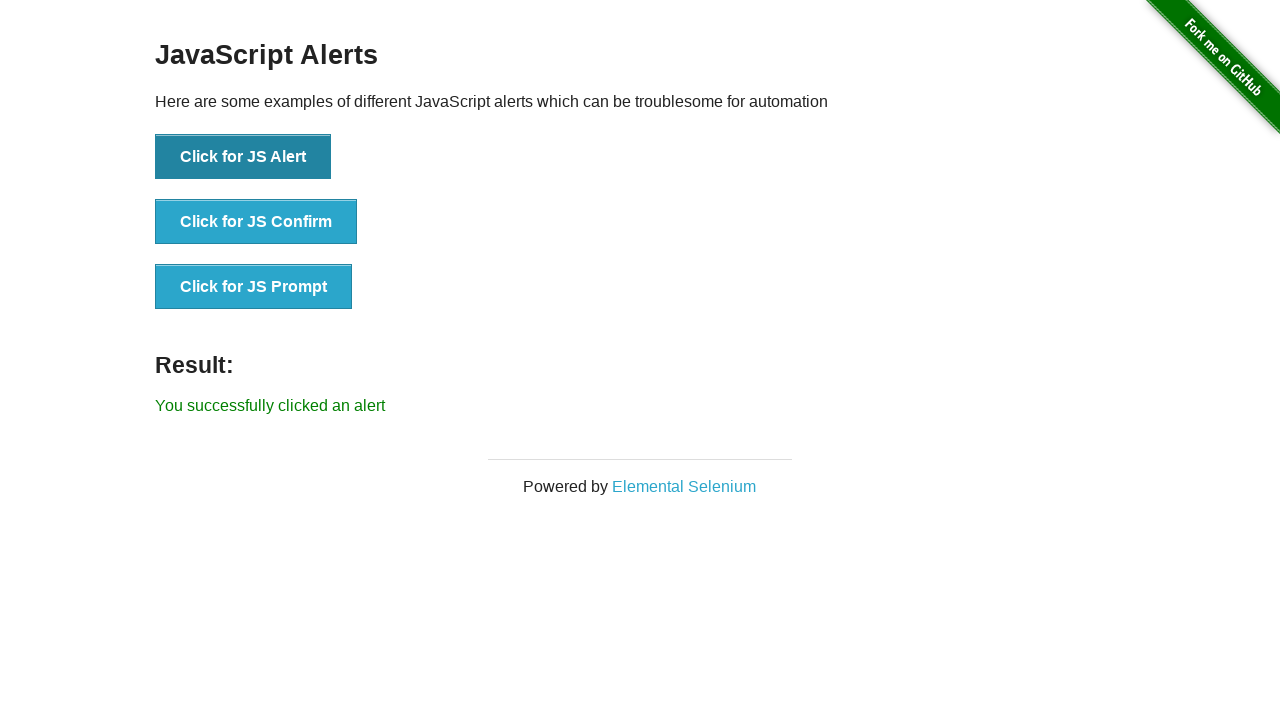

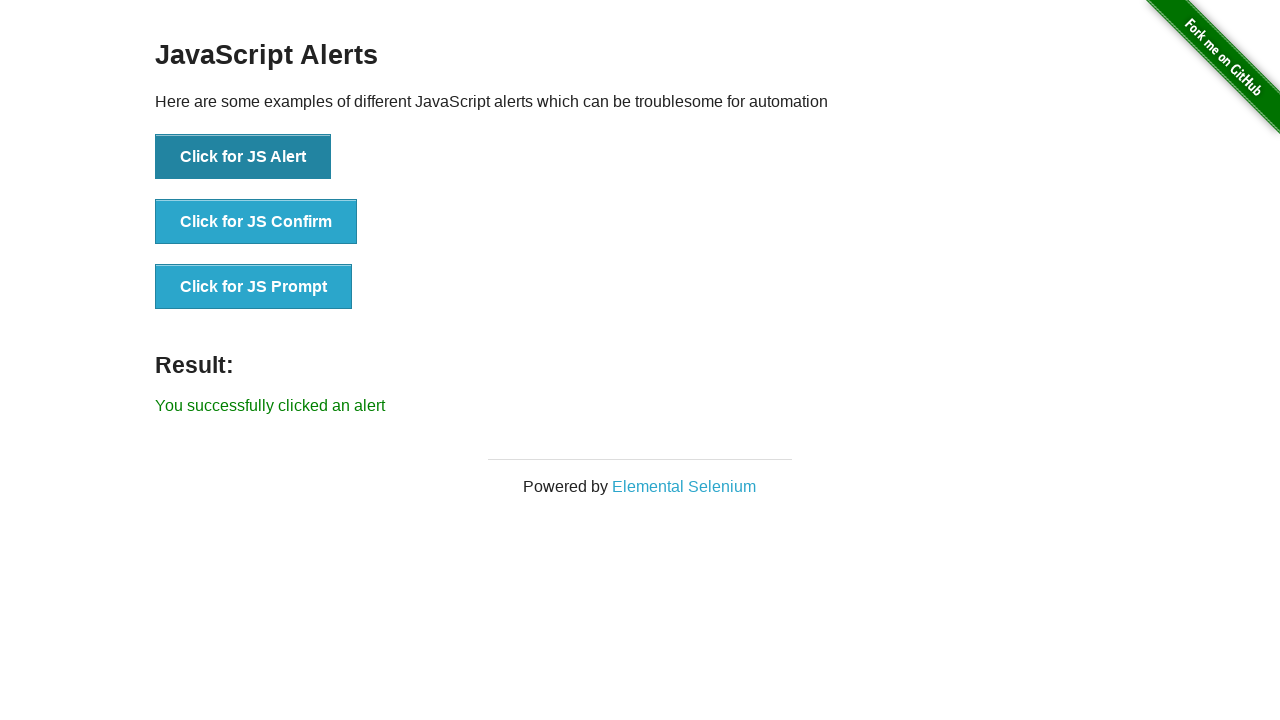